Tests selecting a country (Beijing/China) from a dropdown on the US visa application website and waits for the page to refresh with the selected location.

Starting URL: https://ceac.state.gov/genniv/

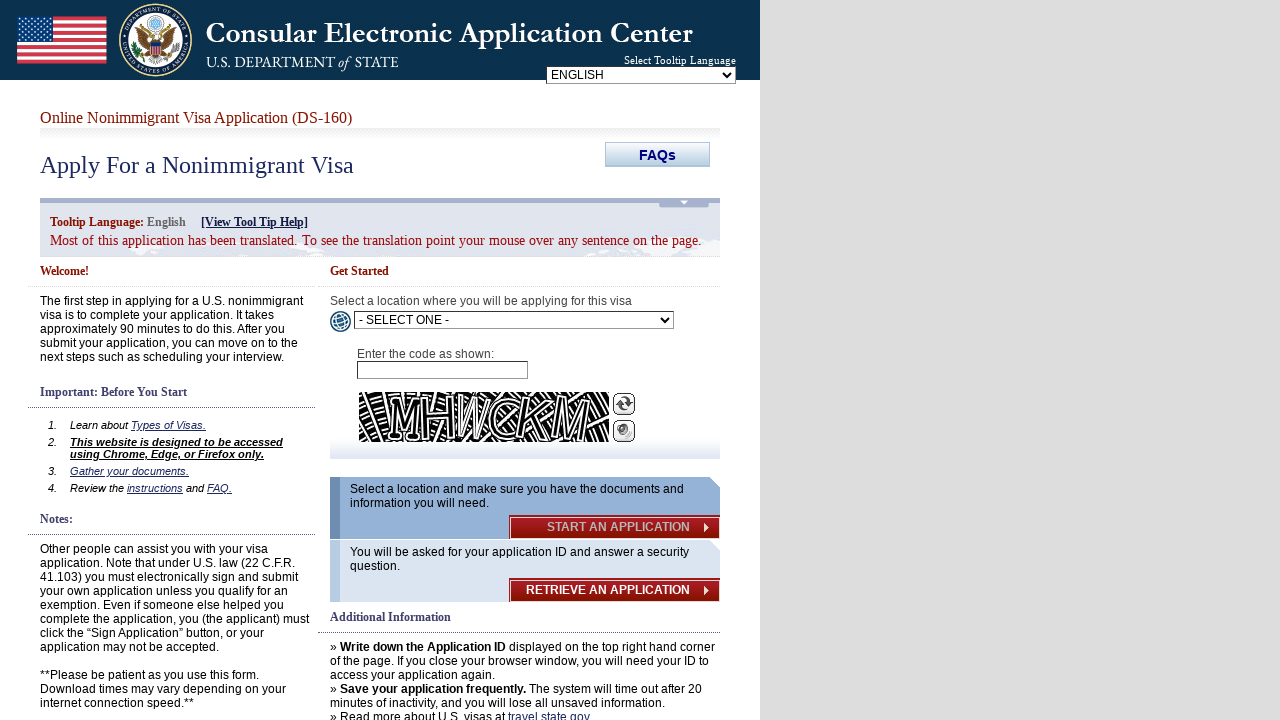

Location dropdown selector became visible
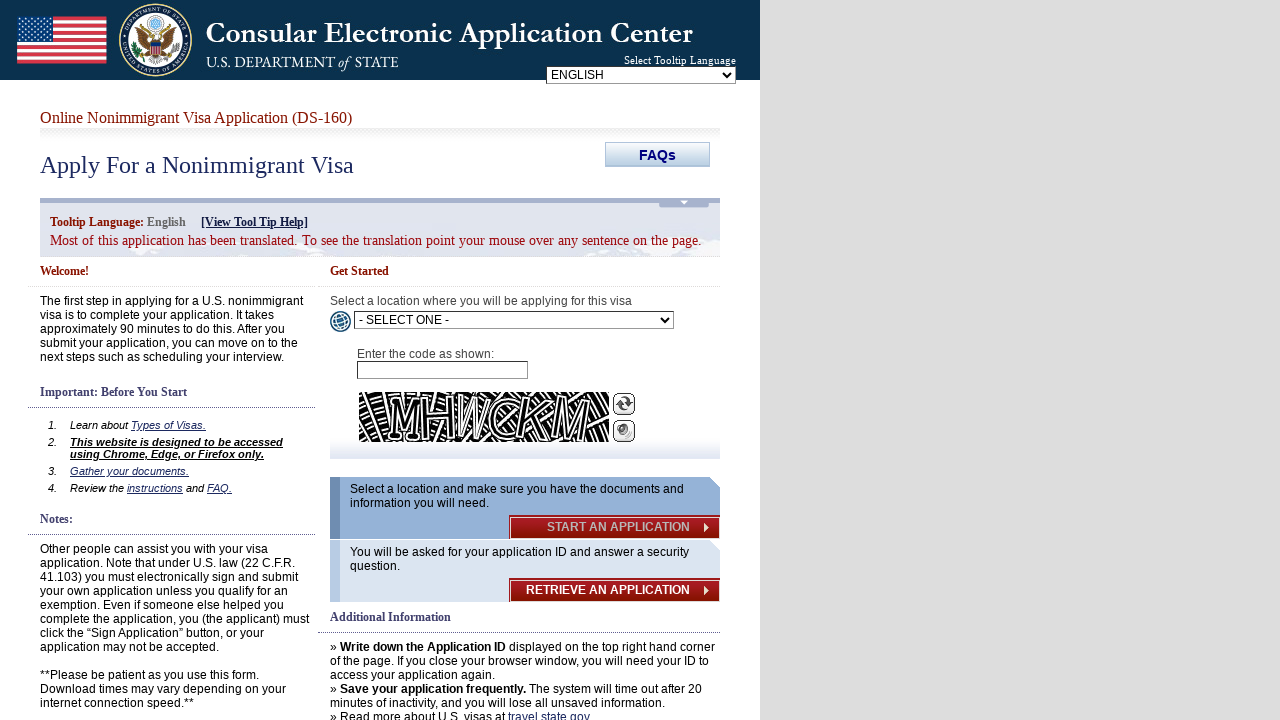

Selected Beijing, China from dropdown (index 44) on #ctl00_SiteContentPlaceHolder_ucLocation_pnlLocation select
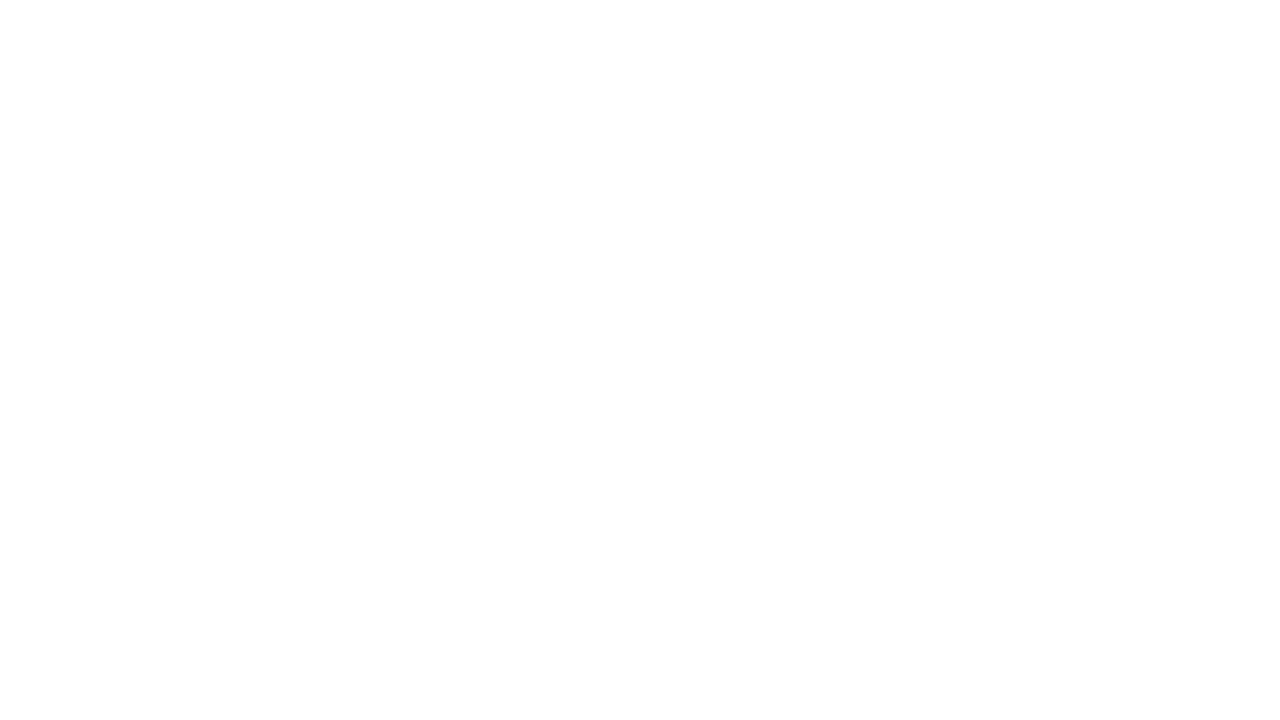

Page refreshed and Beijing (BEJ) selection was confirmed
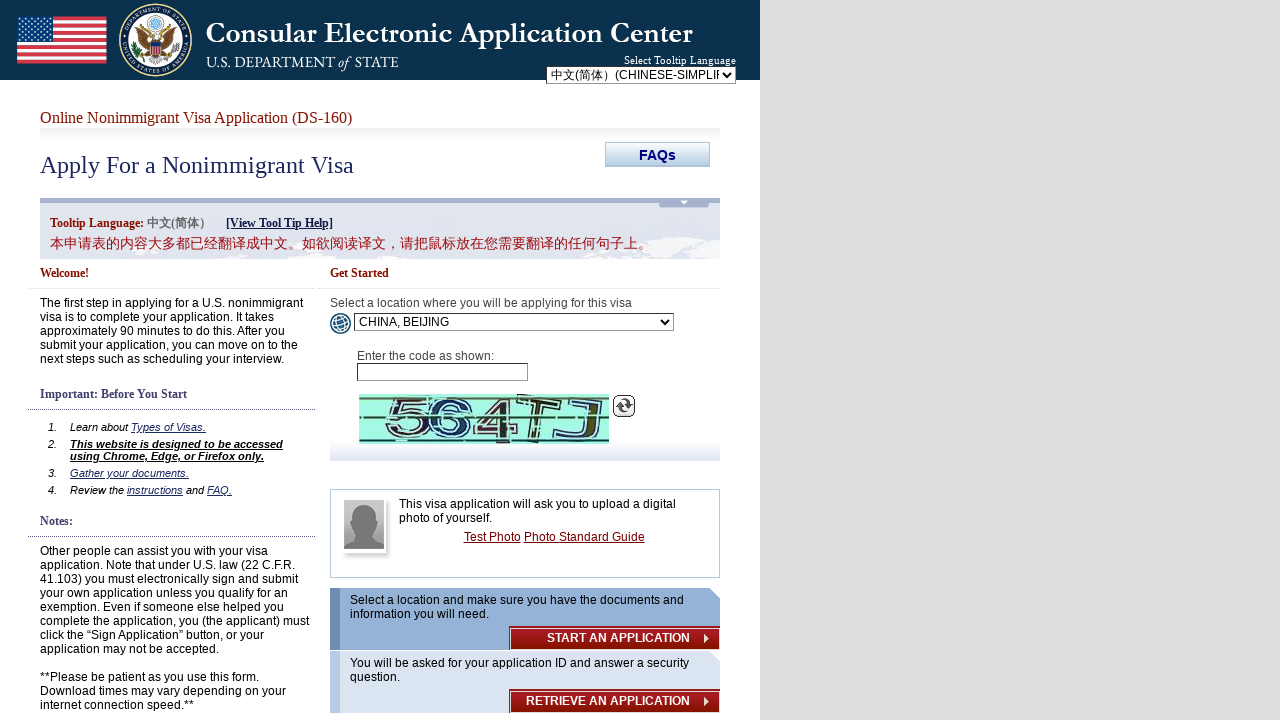

CAPTCHA image loaded, confirming page fully loaded
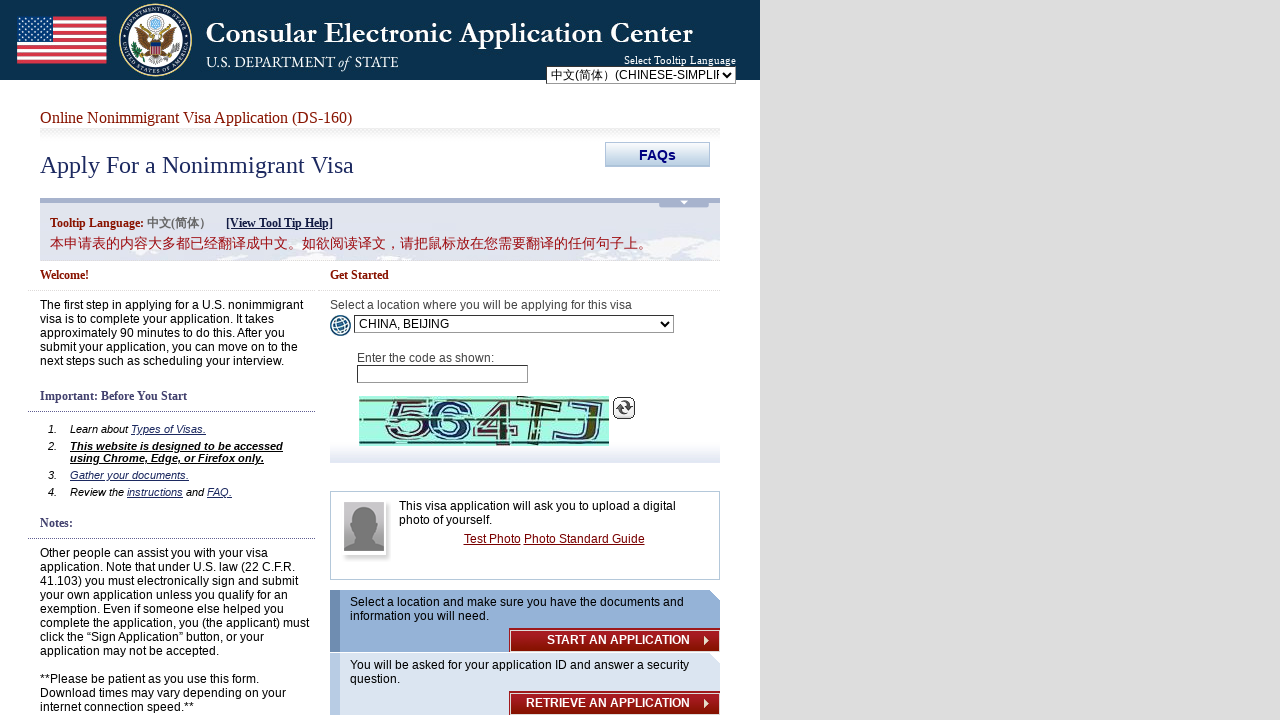

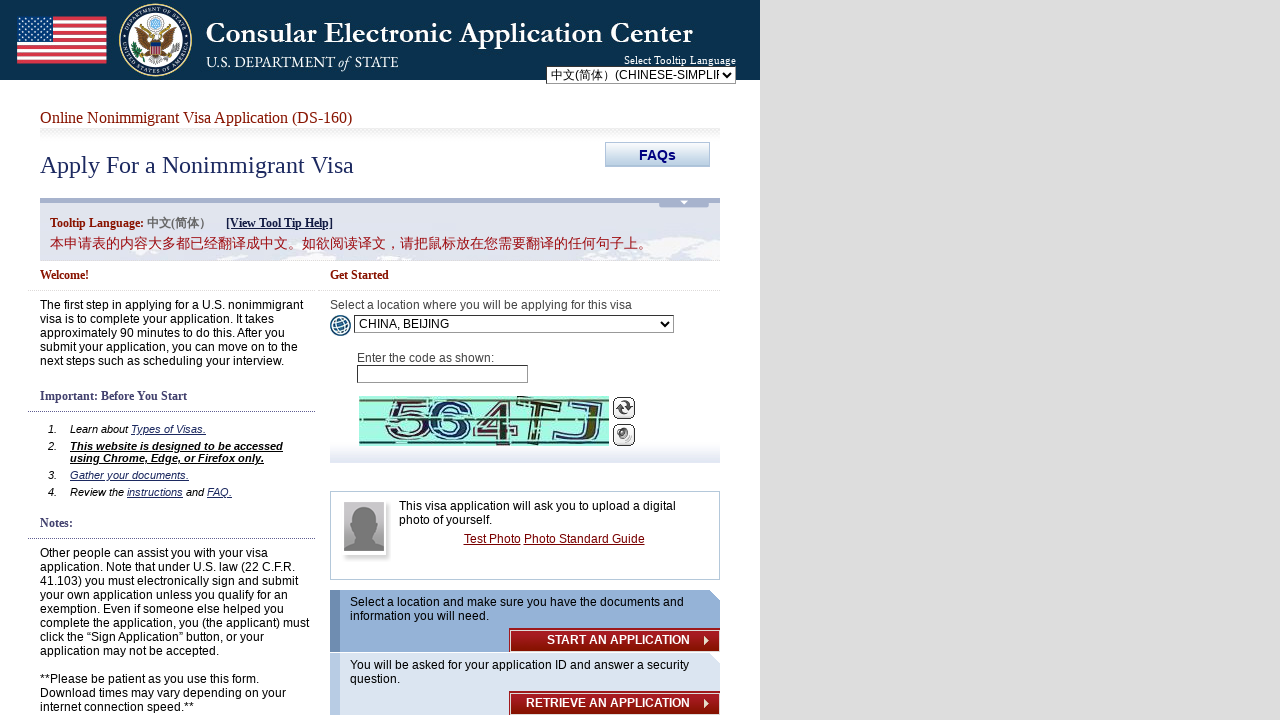